Tests clicking the resend button and demonstrates the pattern of waiting for an element and returning it in one operation, then verifying the message content.

Starting URL: https://eviltester.github.io/supportclasses/#2000

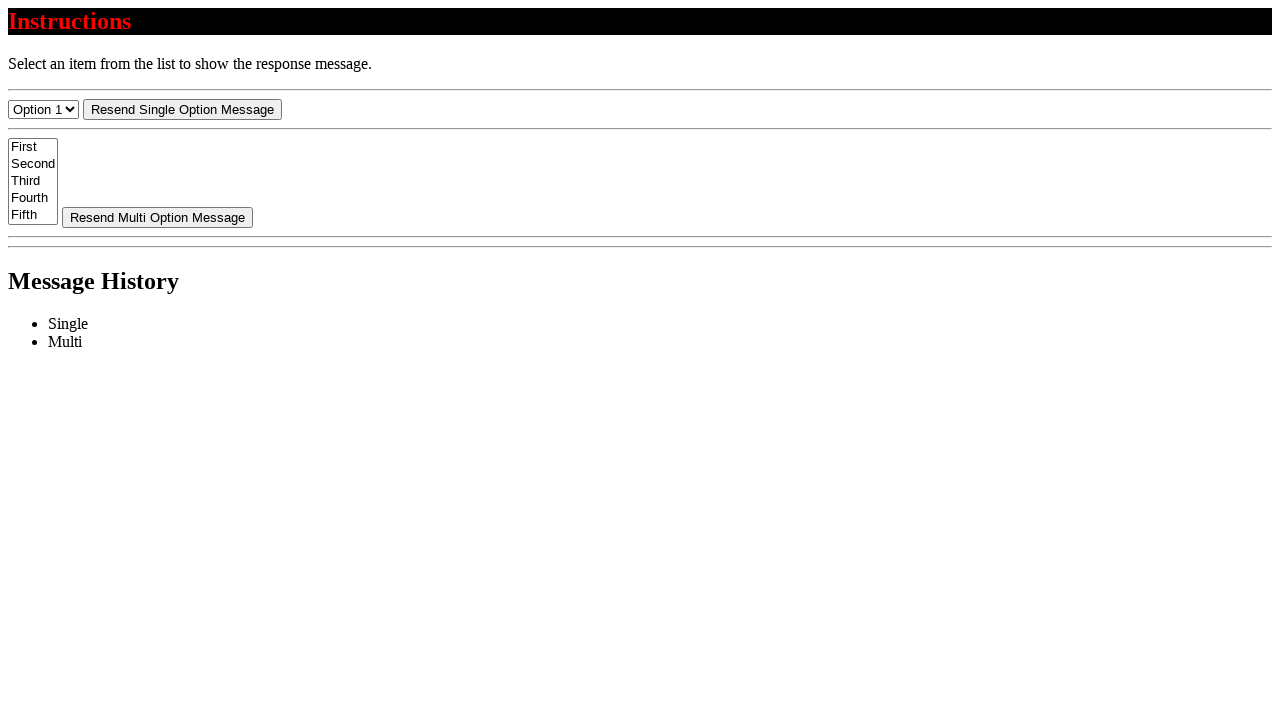

Navigated to test page
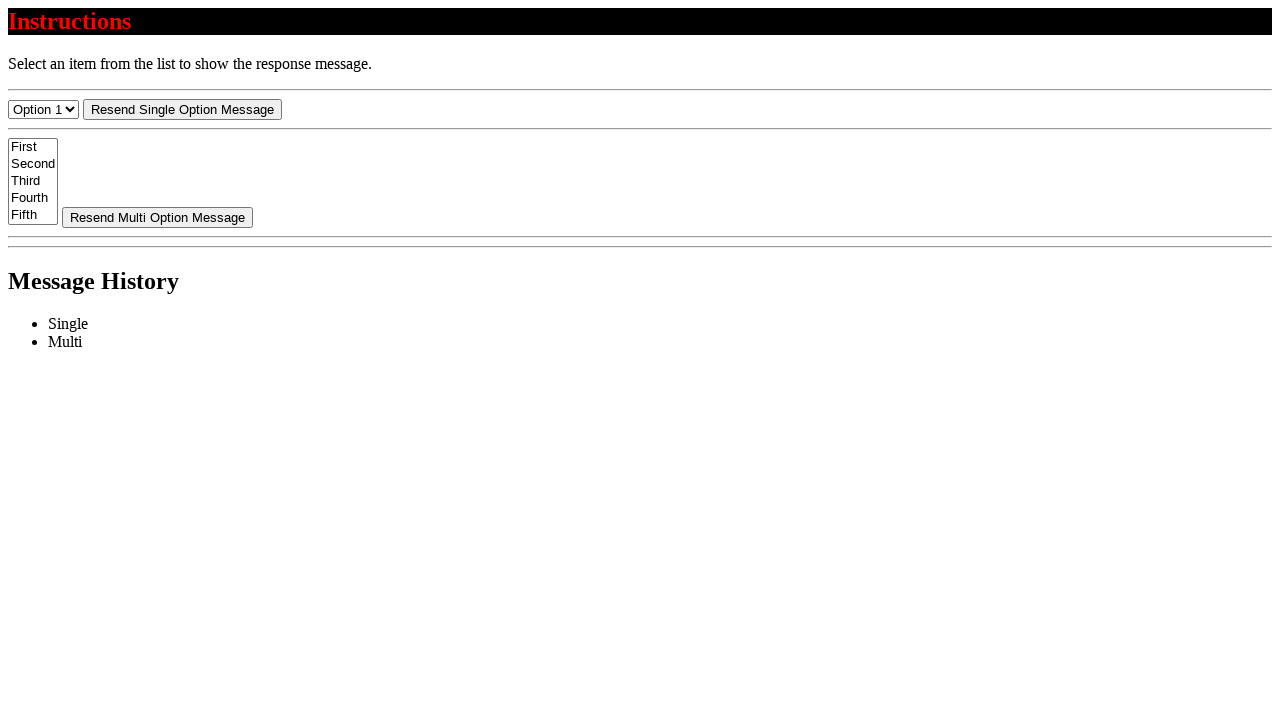

Clicked the resend-select button at (182, 109) on #resend-select
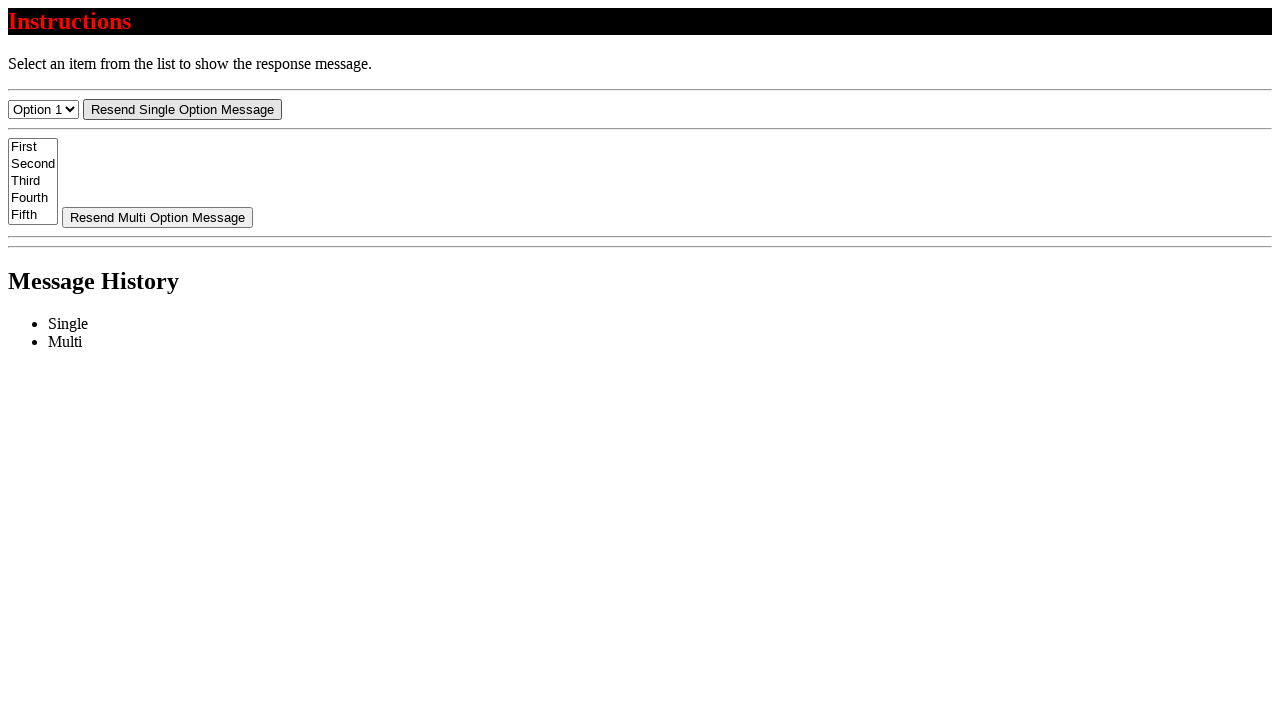

Message element appeared and became visible
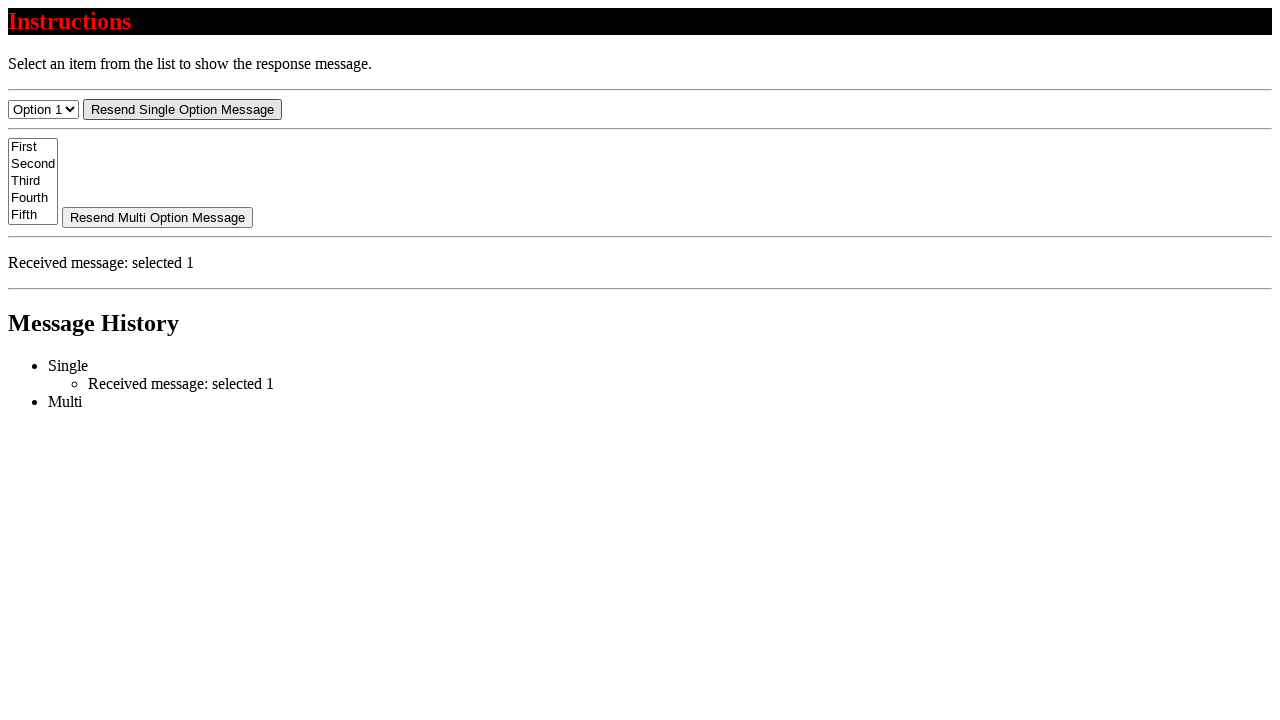

Retrieved message text content
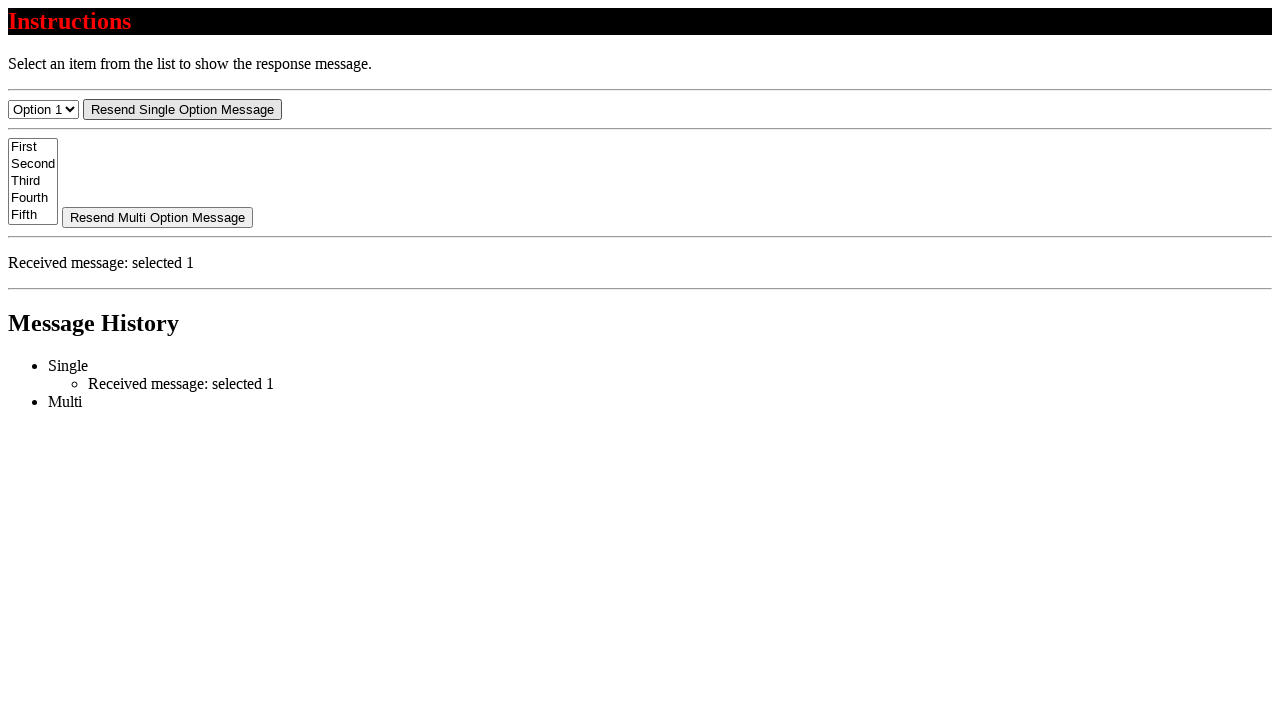

Verified message text starts with 'Received message:'
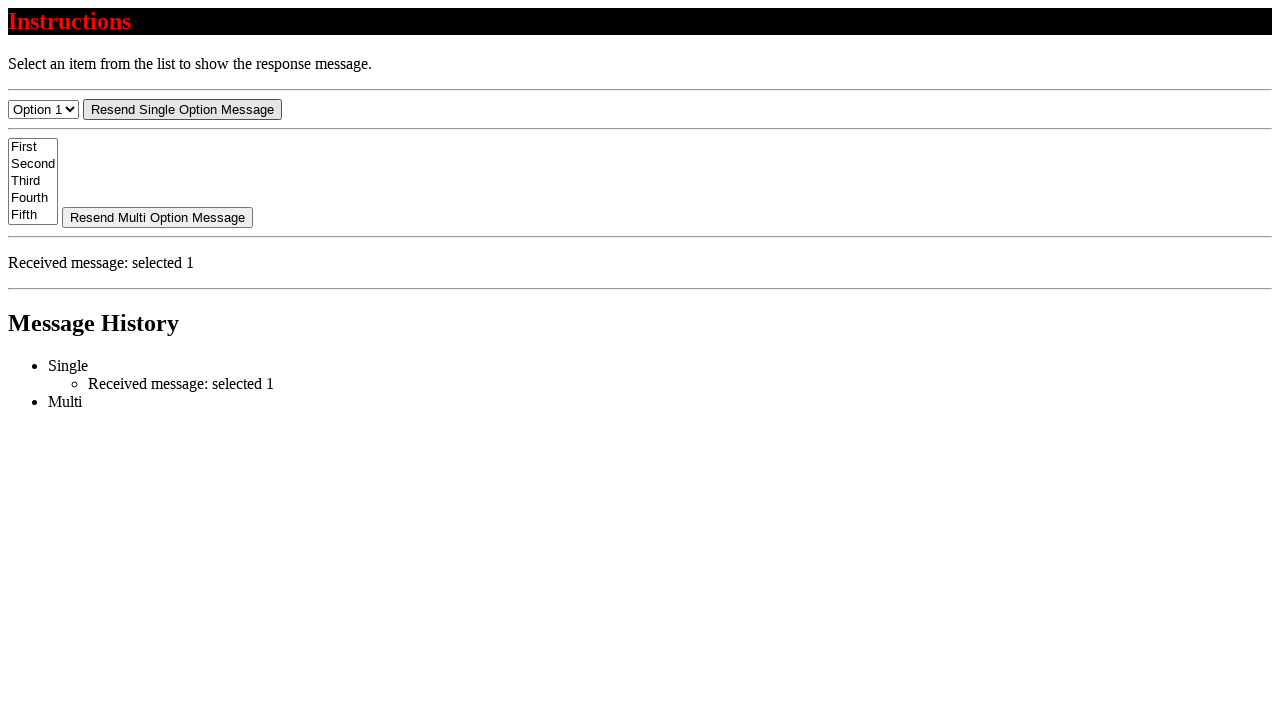

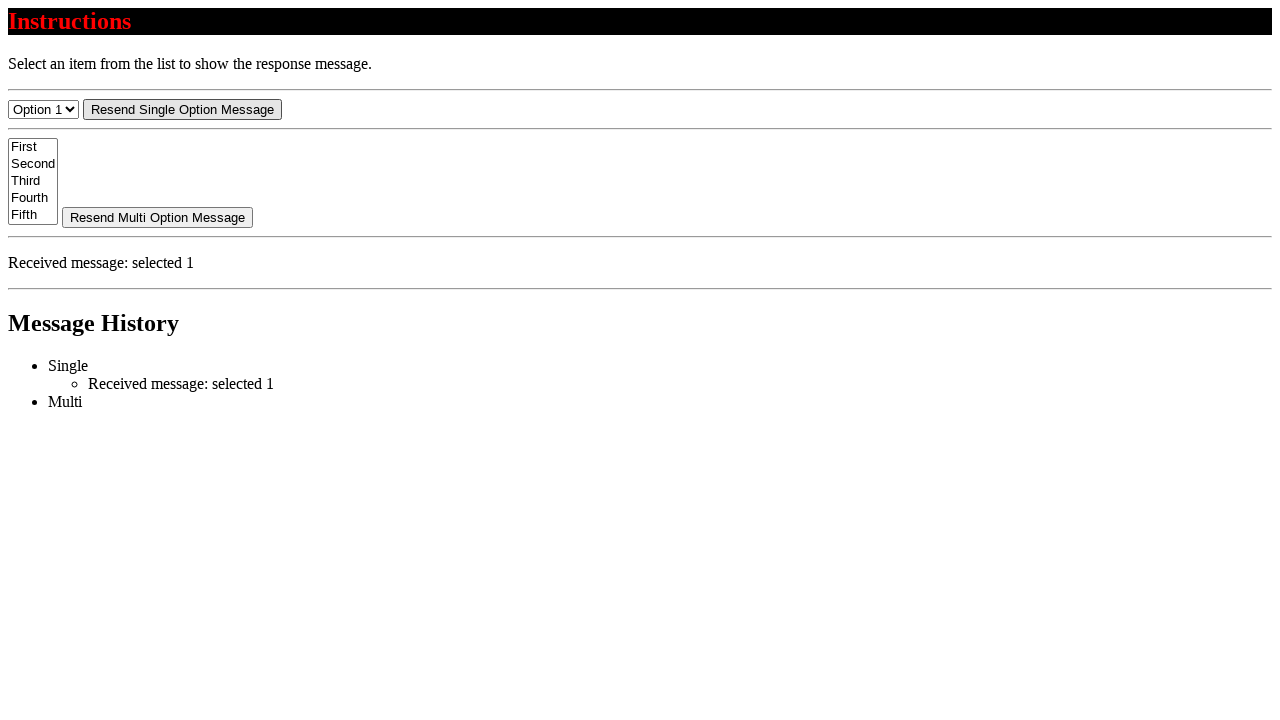